Tests Python.org search functionality by entering a search term and clicking the submit button (positive test case)

Starting URL: https://www.python.org

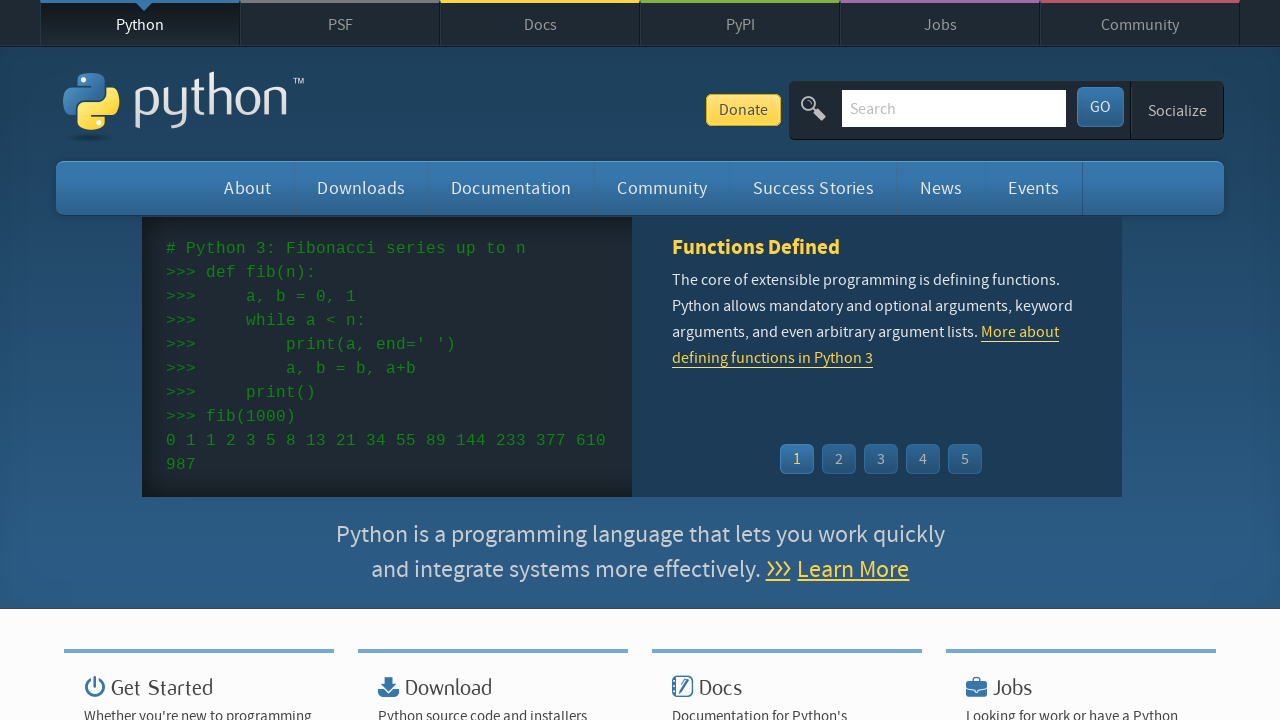

Filled search box with 'varible' on input[name='q']
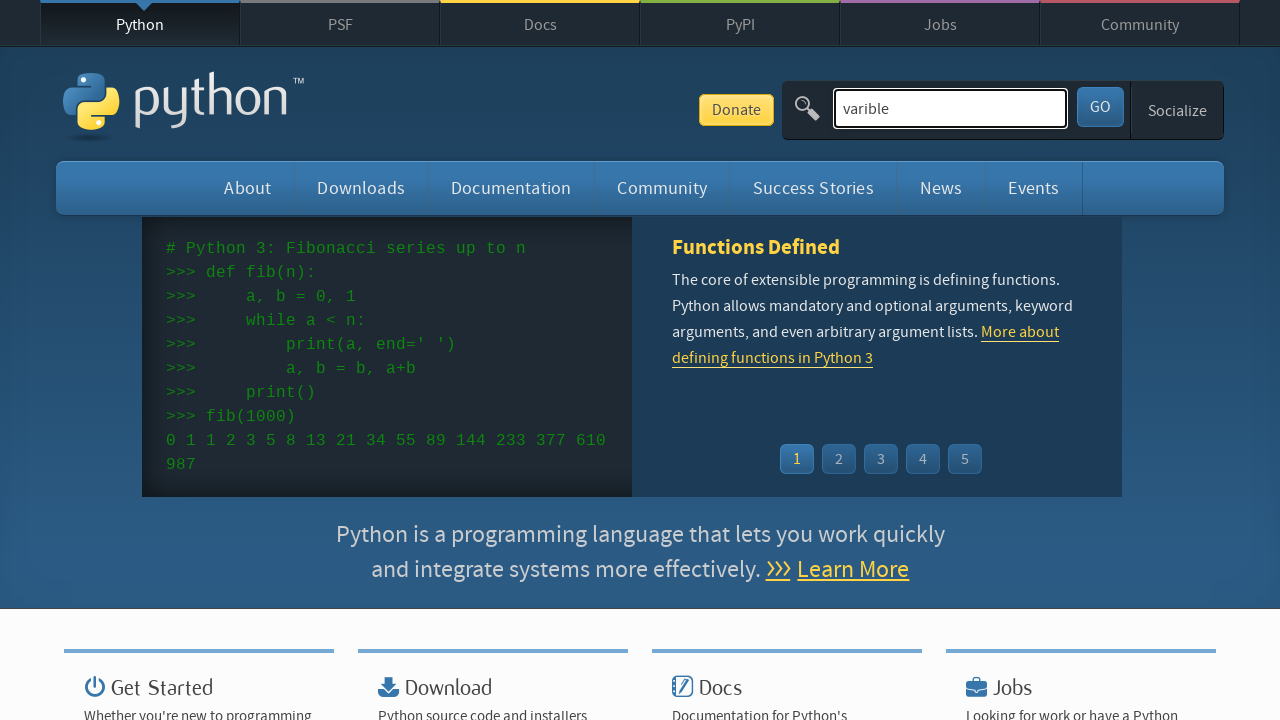

Clicked submit button to search at (1100, 107) on #submit
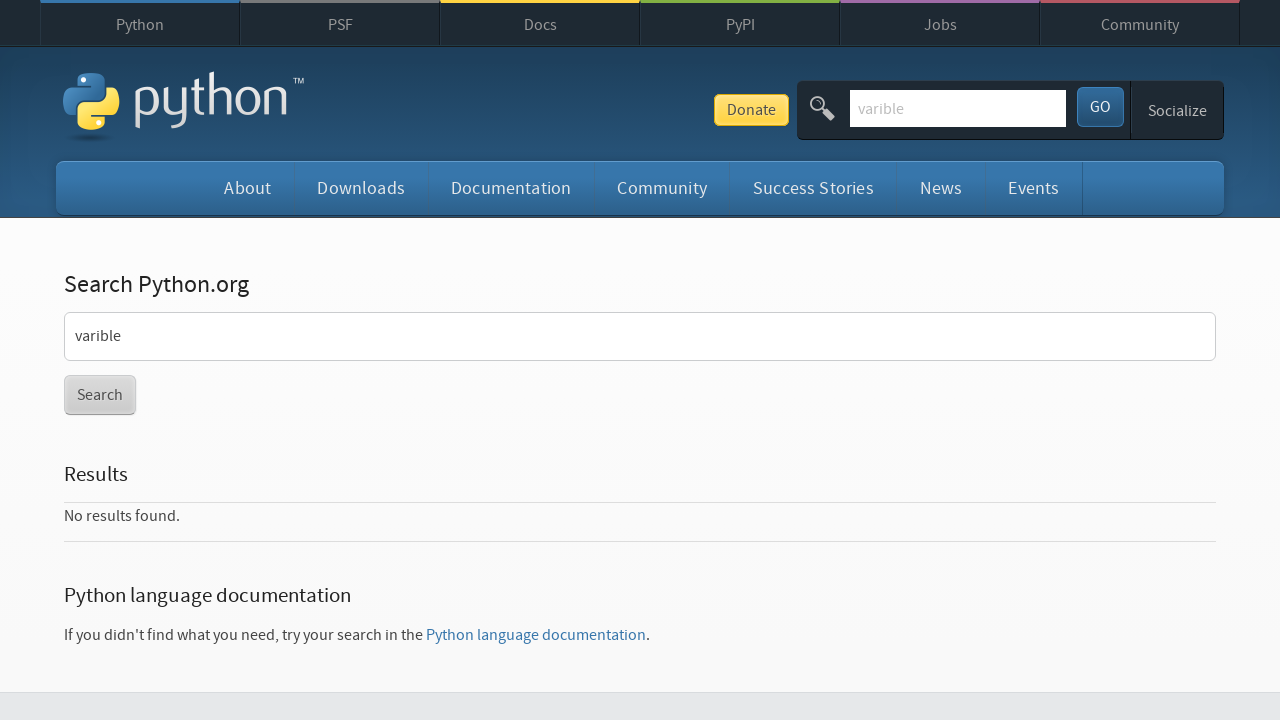

Search results page loaded
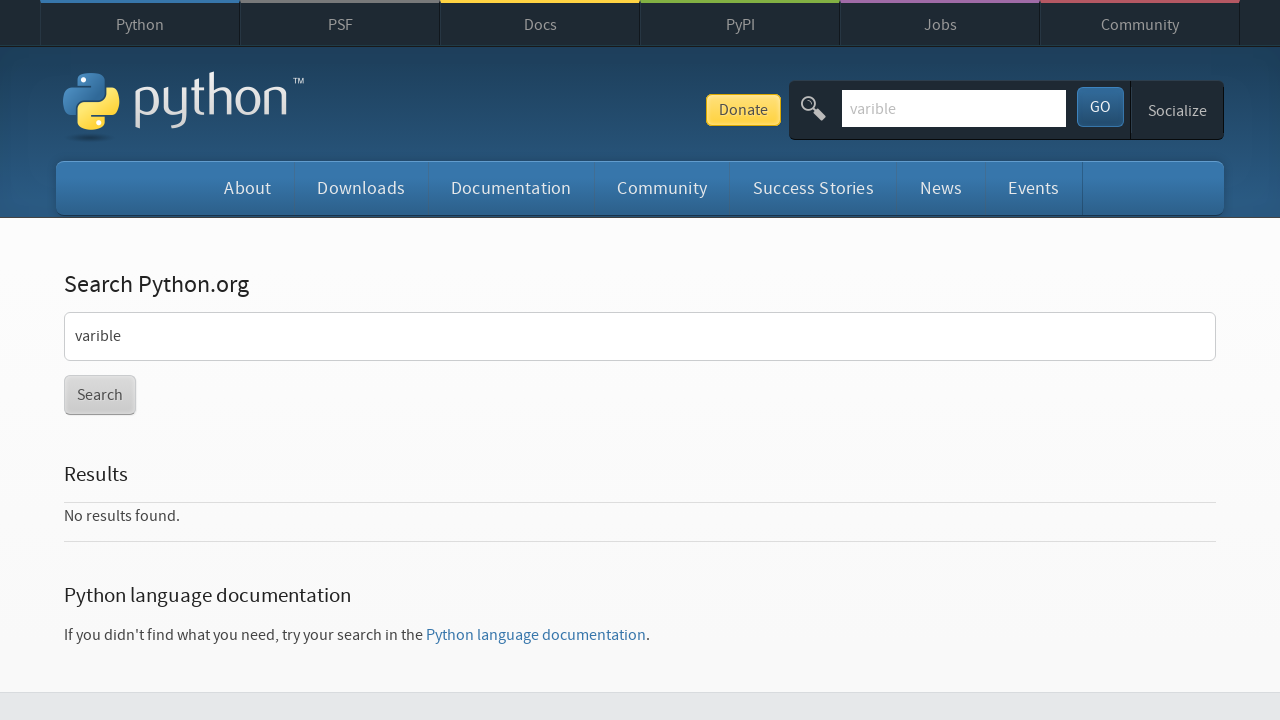

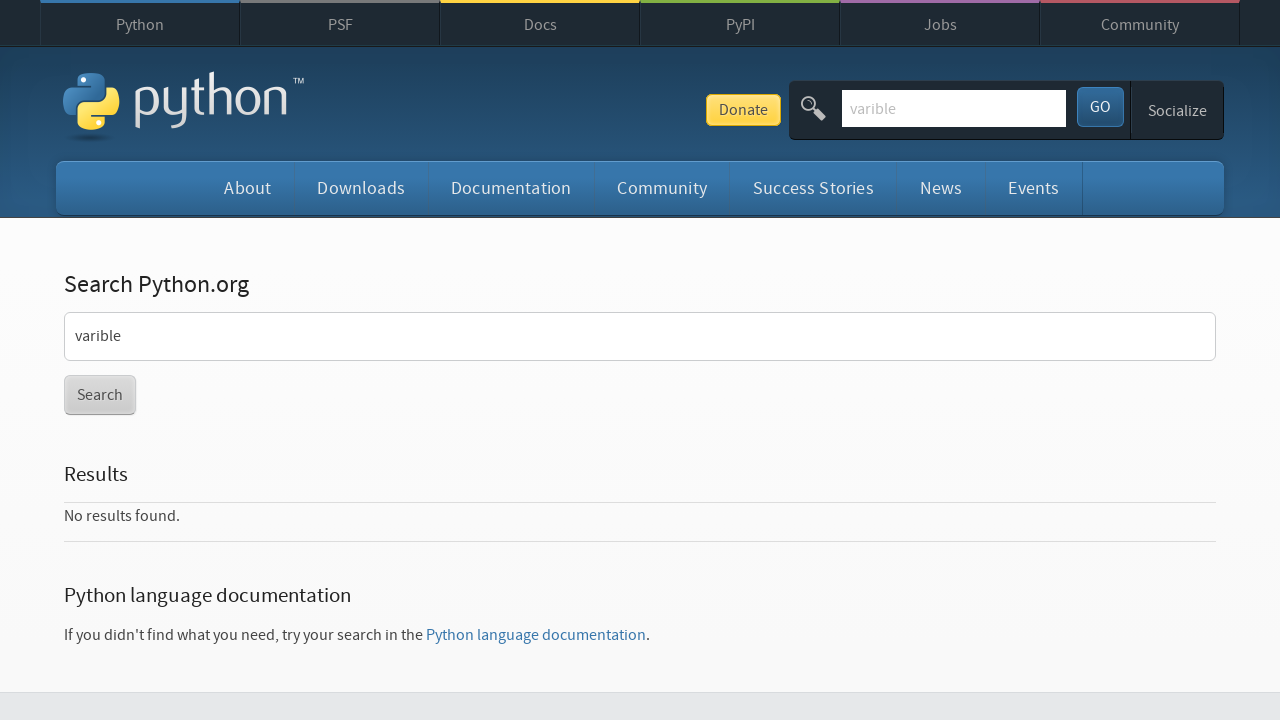